Tests clicking an individual checkbox in the table and verifying it becomes checked

Starting URL: https://docs.webforj.com/tablerichcontent?

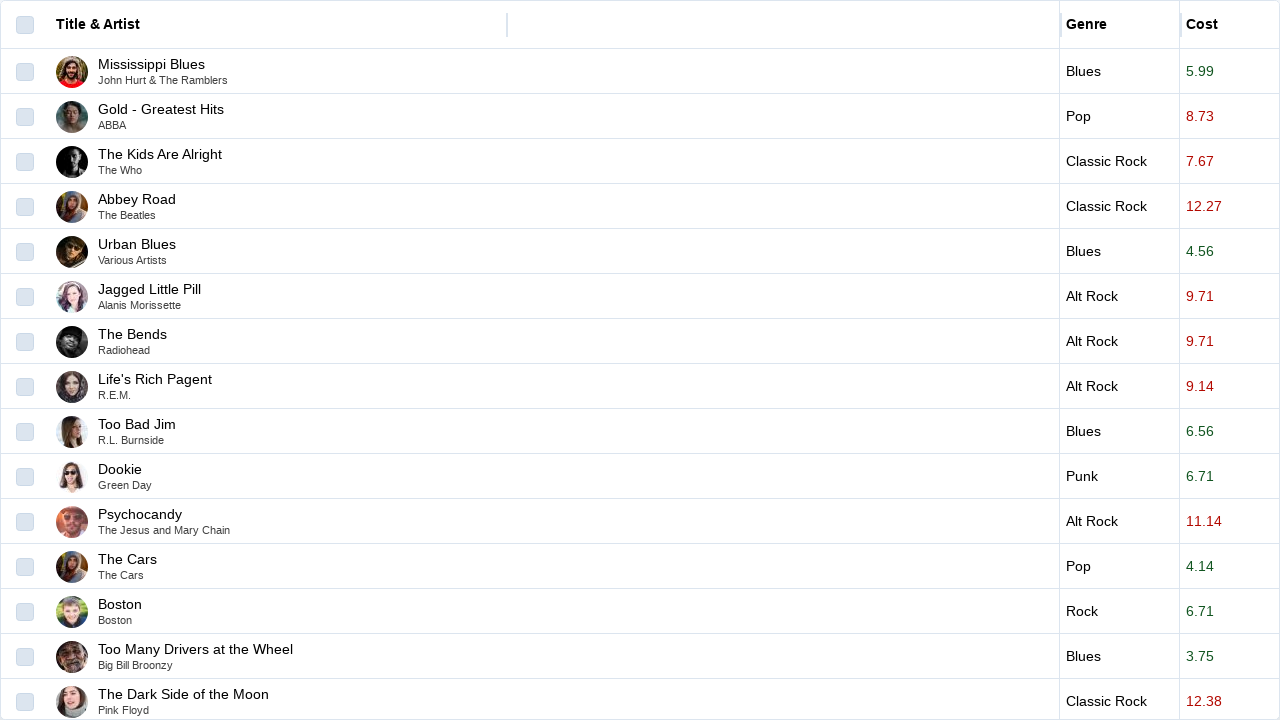

Located the first checkbox element in the table
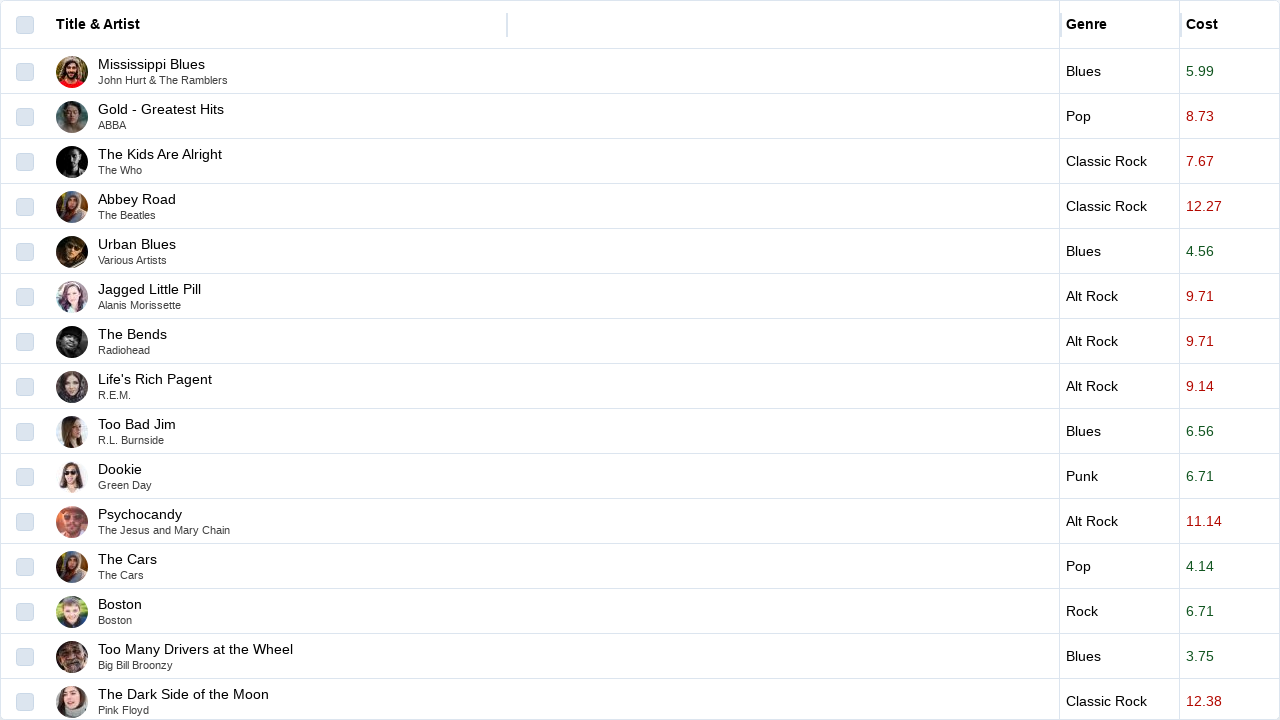

Located the checkbox input within the first checkbox element
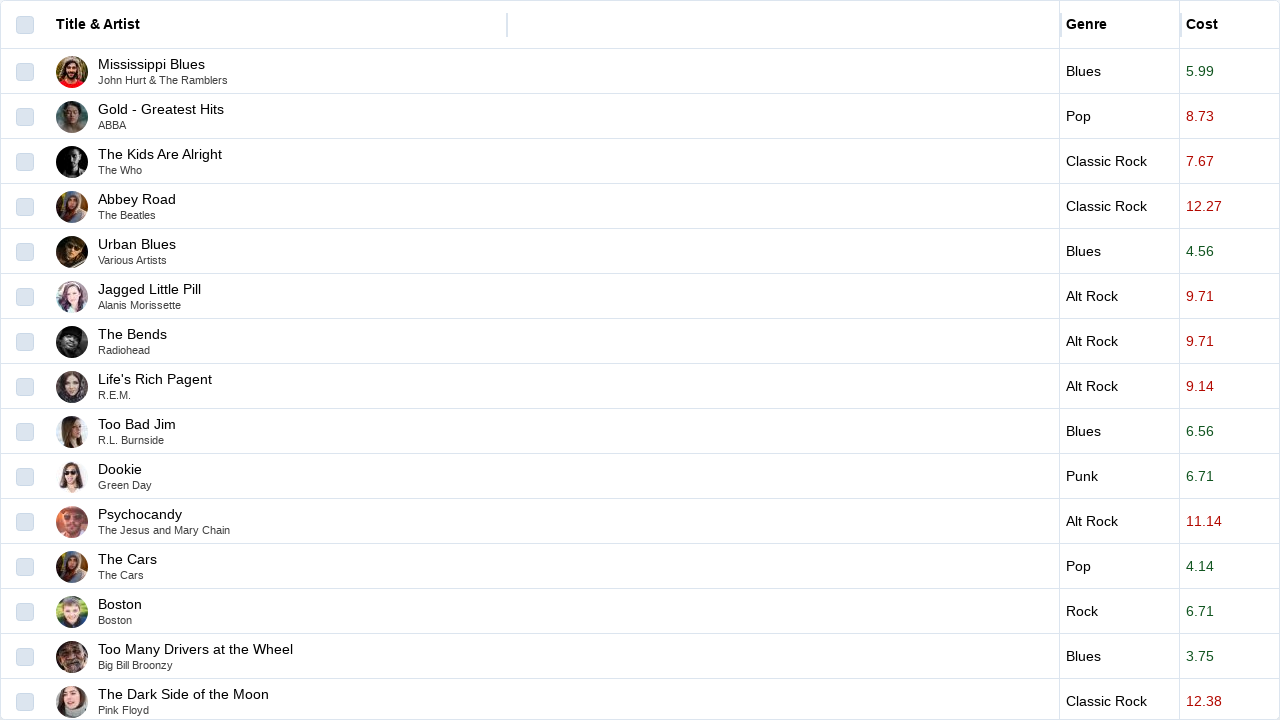

Clicked the individual checkbox in the table at (25, 25) on dwc-checkbox >> nth=0 >> input[type='checkbox']
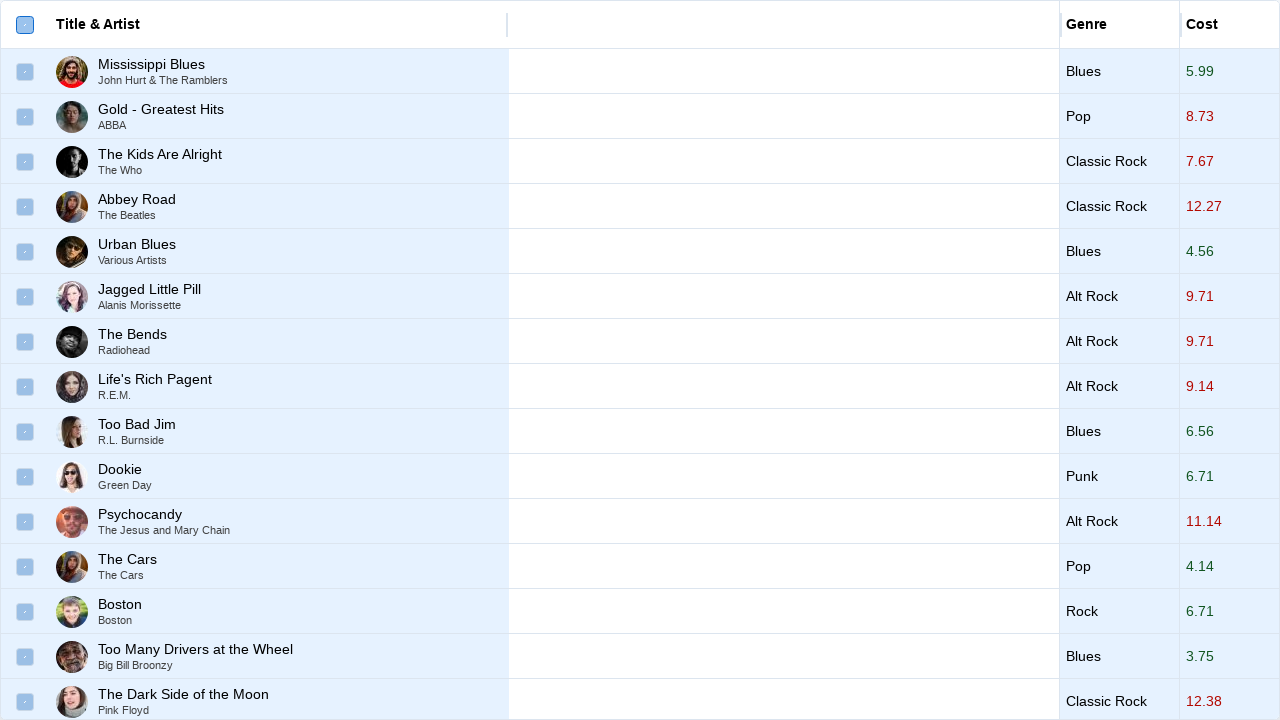

Verified that the checkbox is now checked
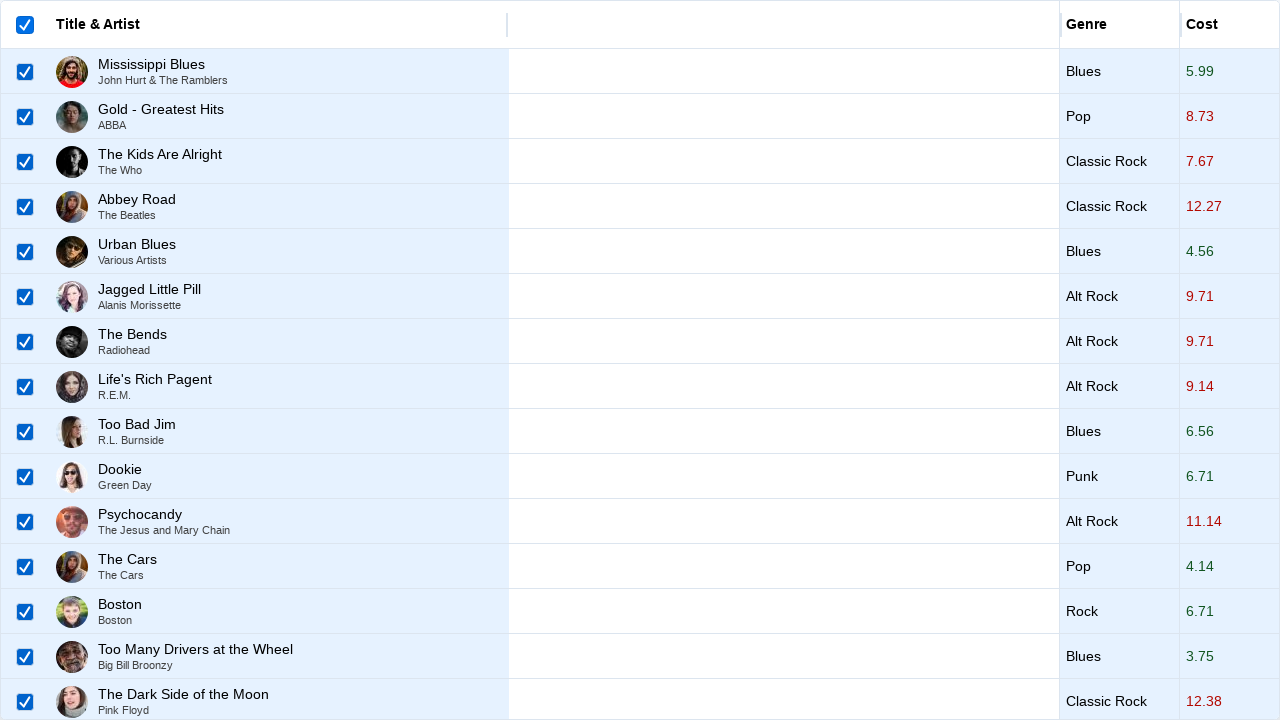

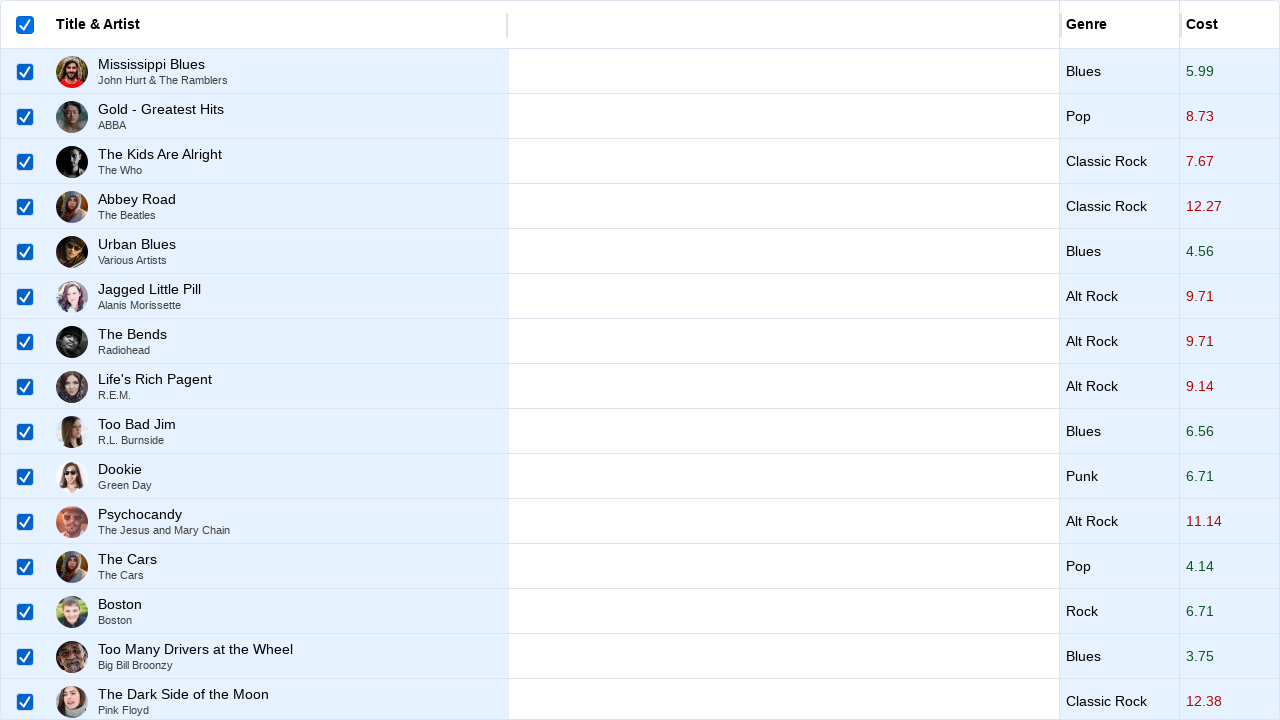